Tests enabled/disabled input functionality by clicking enable button and typing in the enabled input field

Starting URL: https://codenboxautomationlab.com/practice/

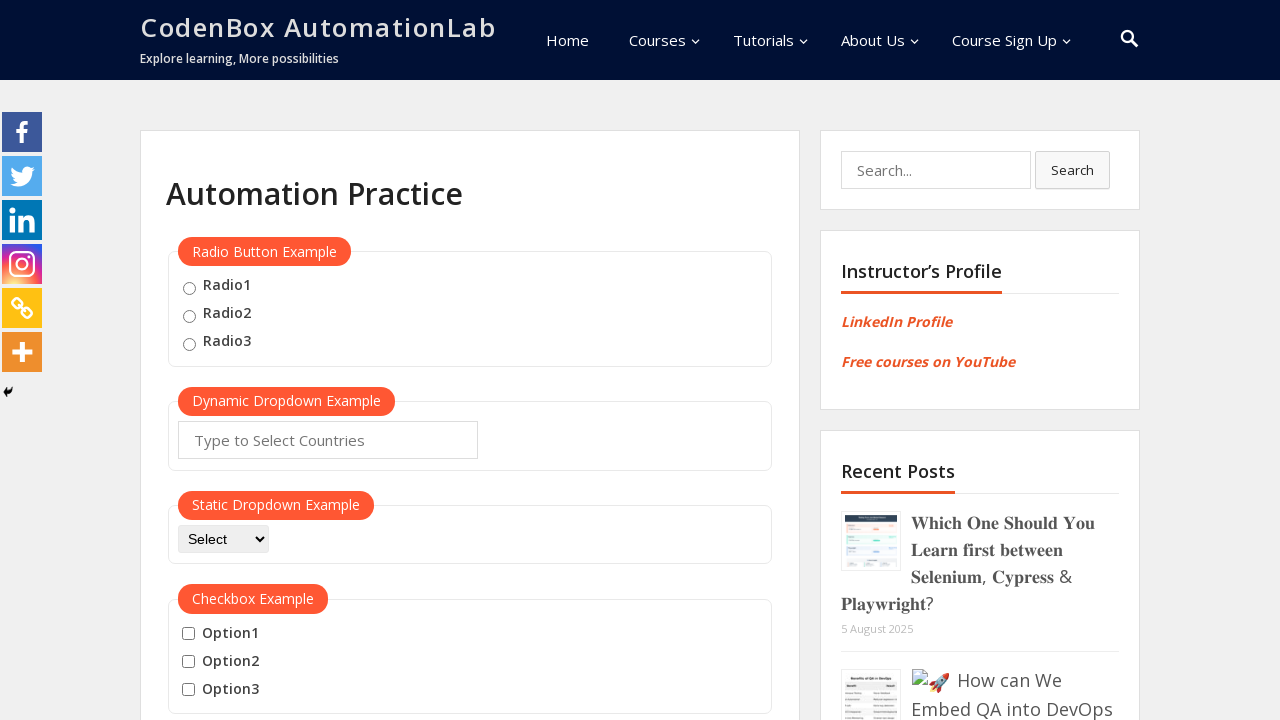

Clicked enable button to enable the input field at (297, 361) on #enabled-button
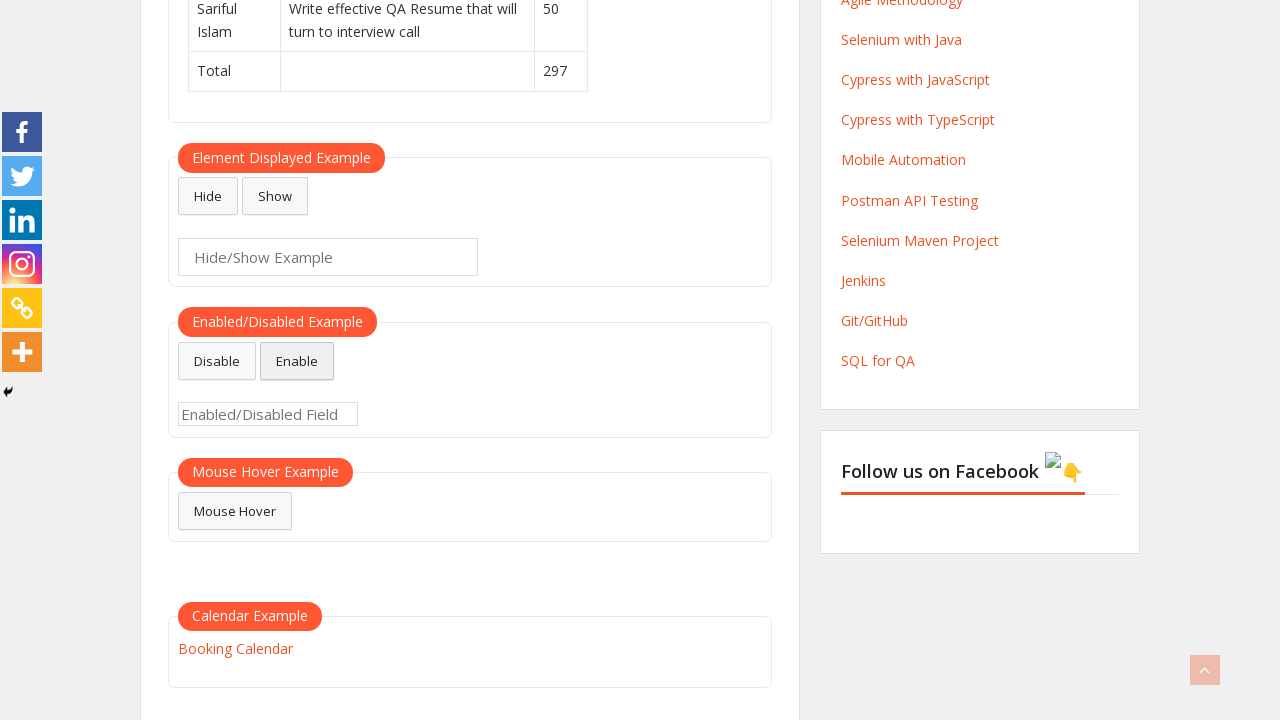

Typed 'enabled' into the enabled input field on #enabled-example-input
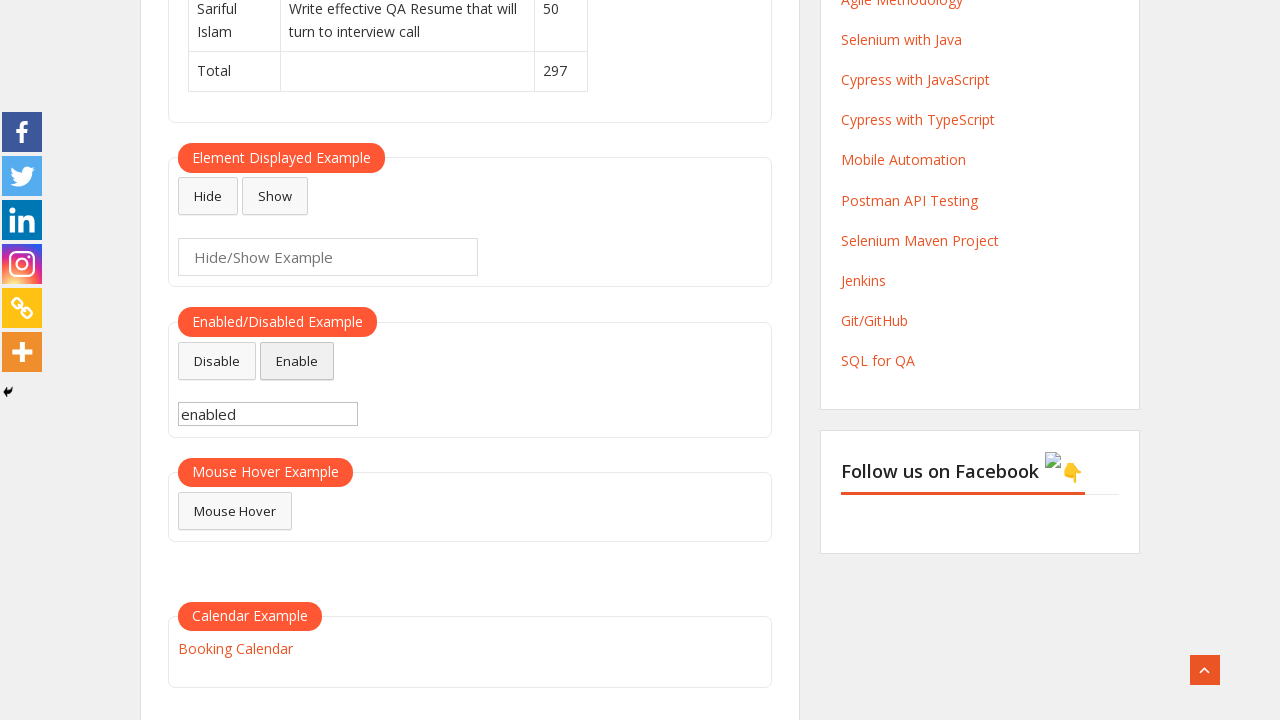

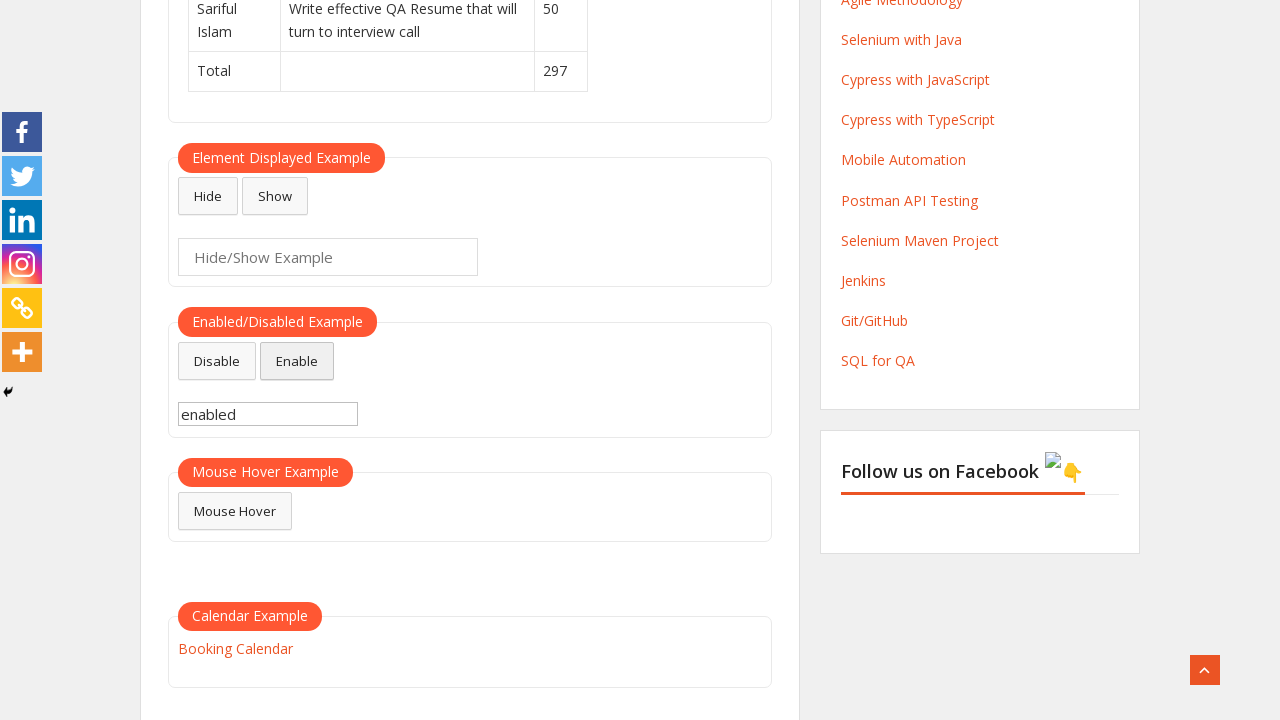